Tests opening multiple links in new tabs using Ctrl+Click modifier key on the Selenium website

Starting URL: https://www.selenium.dev/

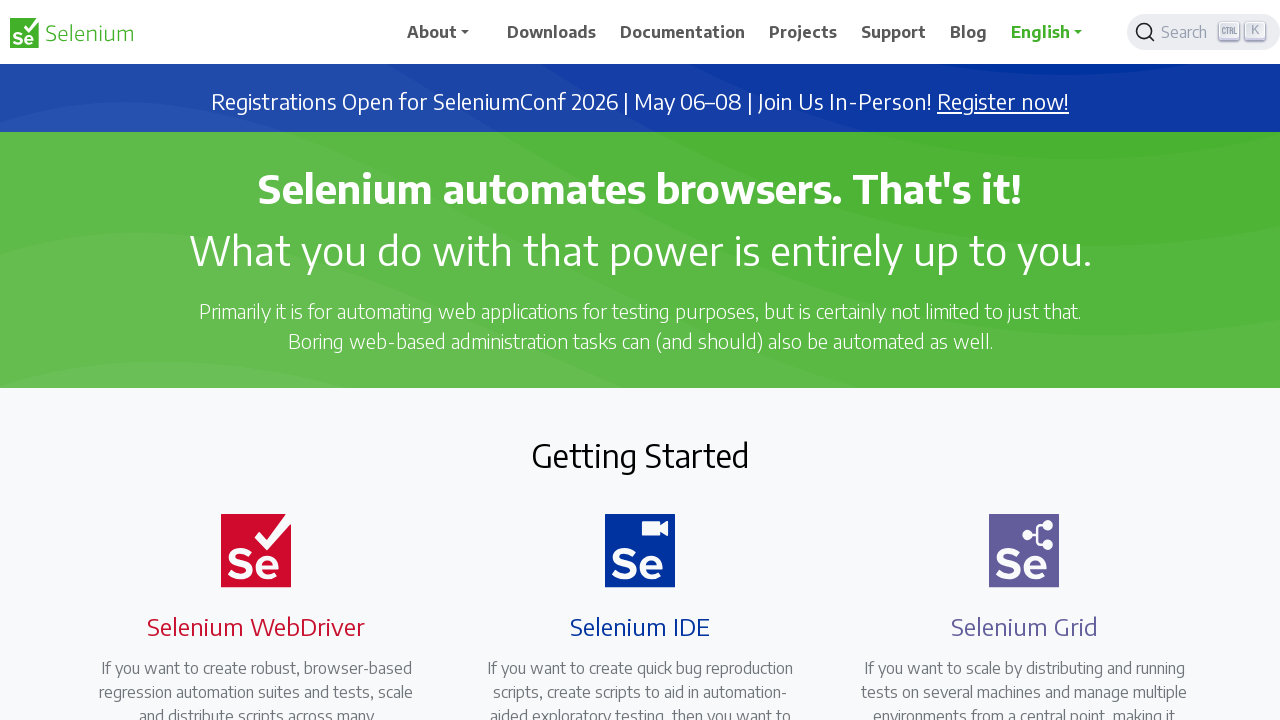

Navigated to Selenium website
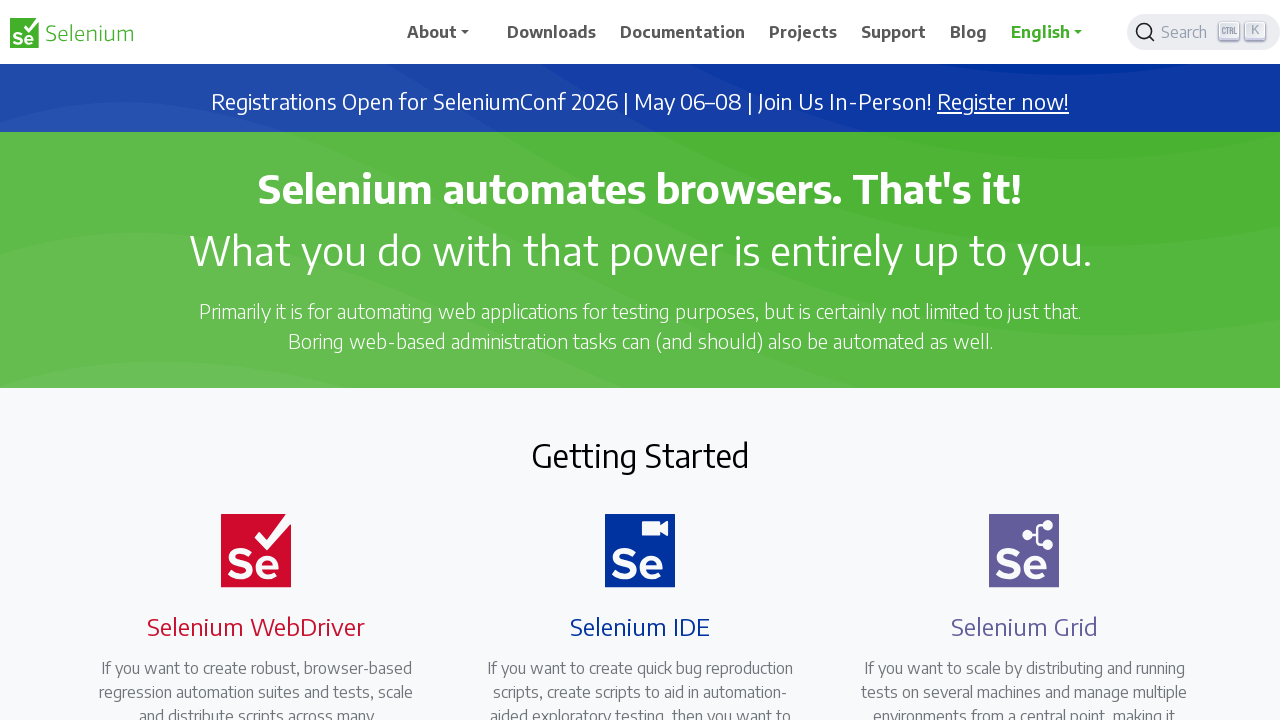

Located Downloads link element
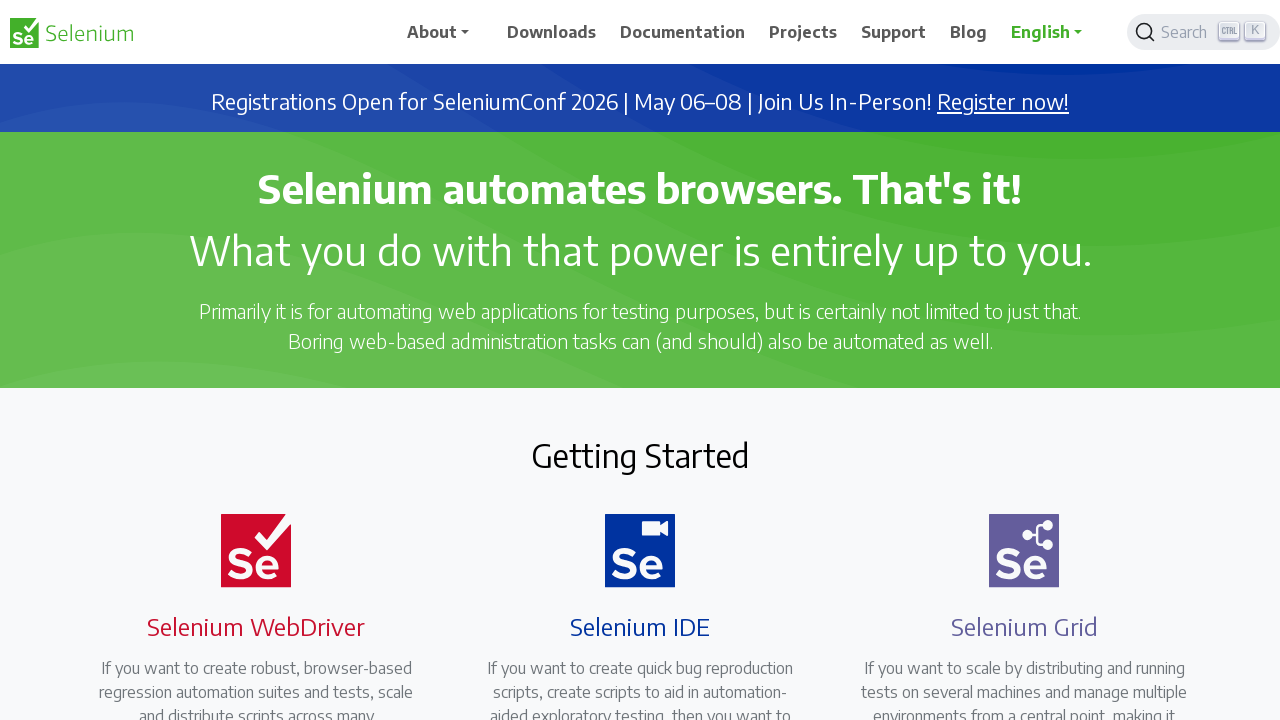

Located Documentation link element
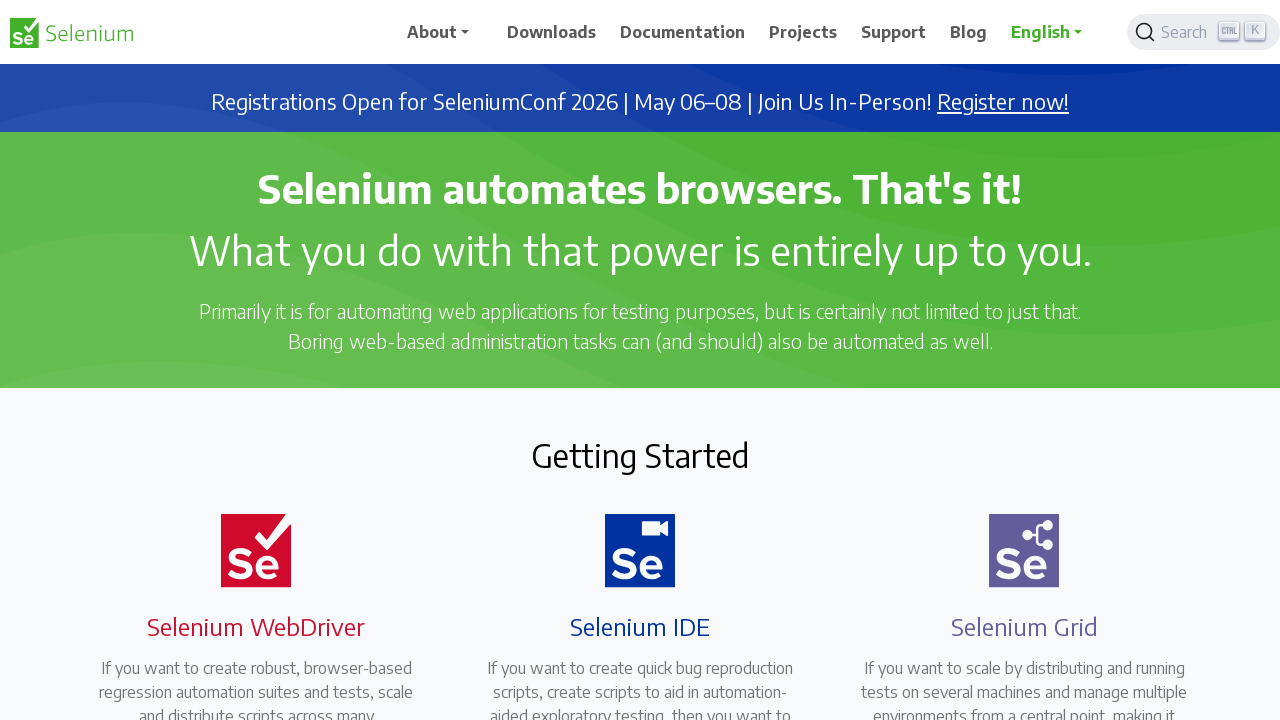

Performed Ctrl+Click on Downloads link to open in new tab at (552, 32) on xpath=//span[text()='Downloads']
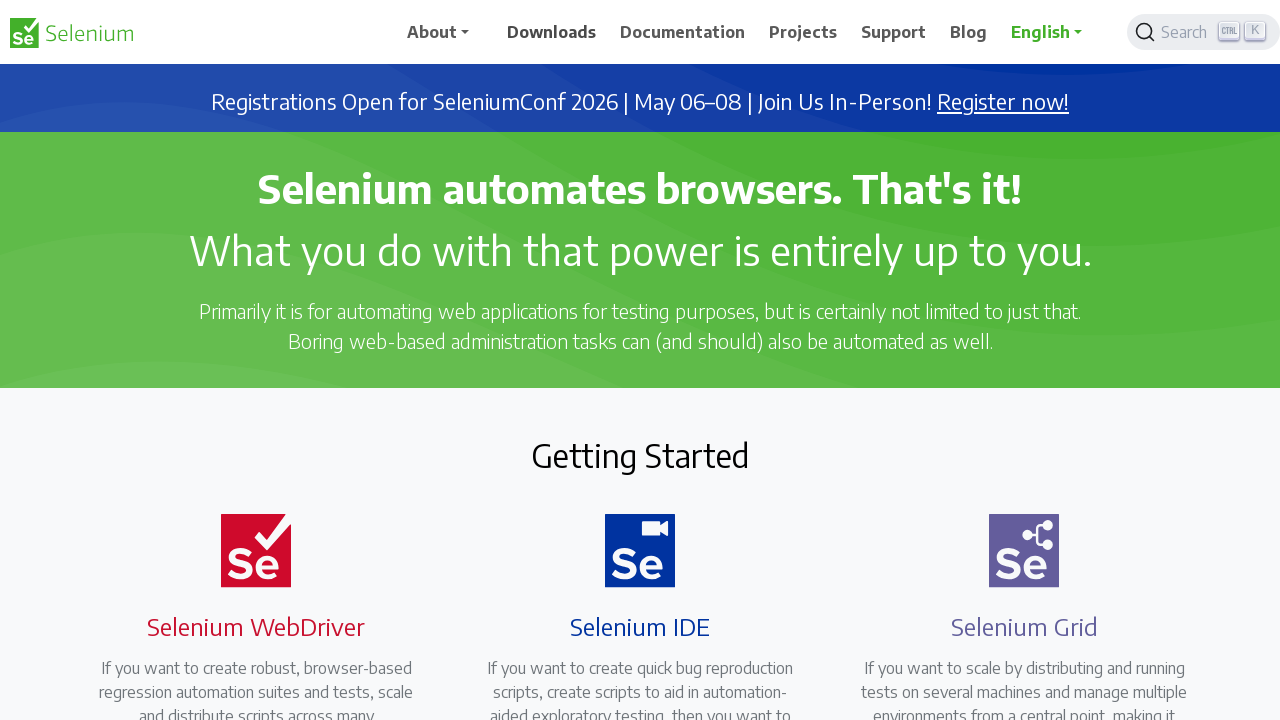

Waited 2 seconds between modifier key clicks
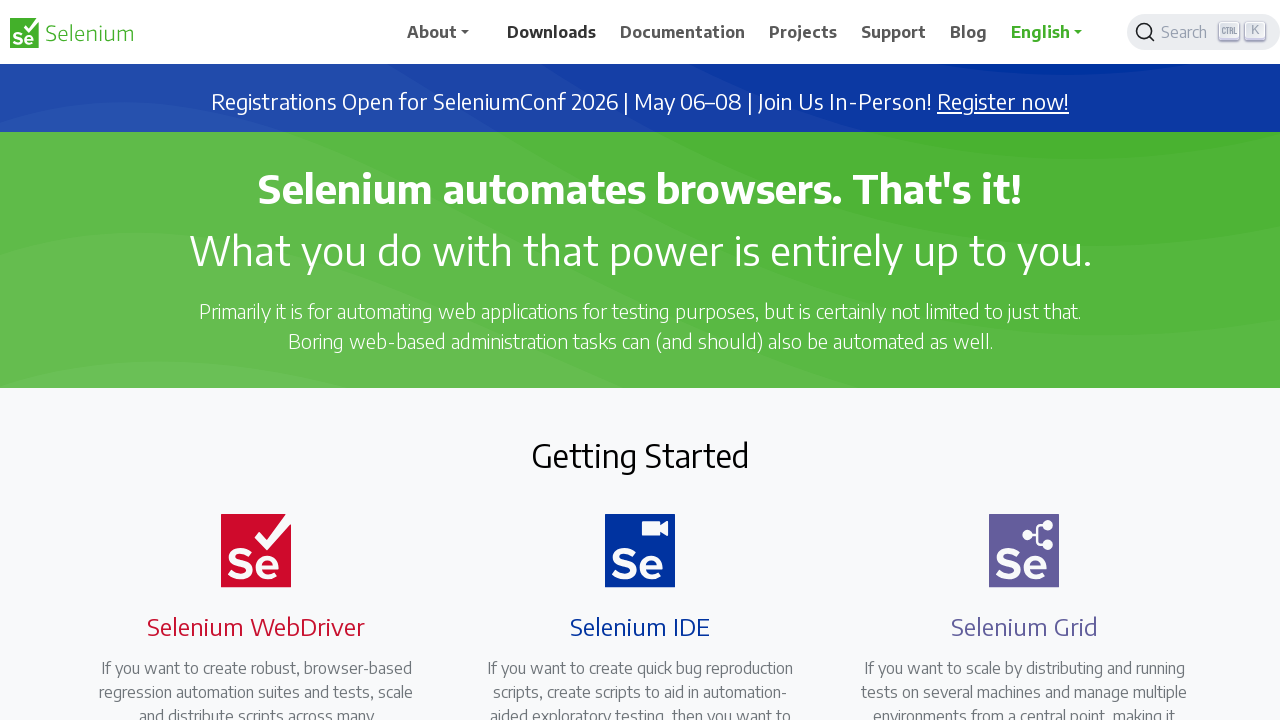

Performed Ctrl+Click on Documentation link to open in new tab at (683, 32) on xpath=(//span[text()='Documentation'])[1]
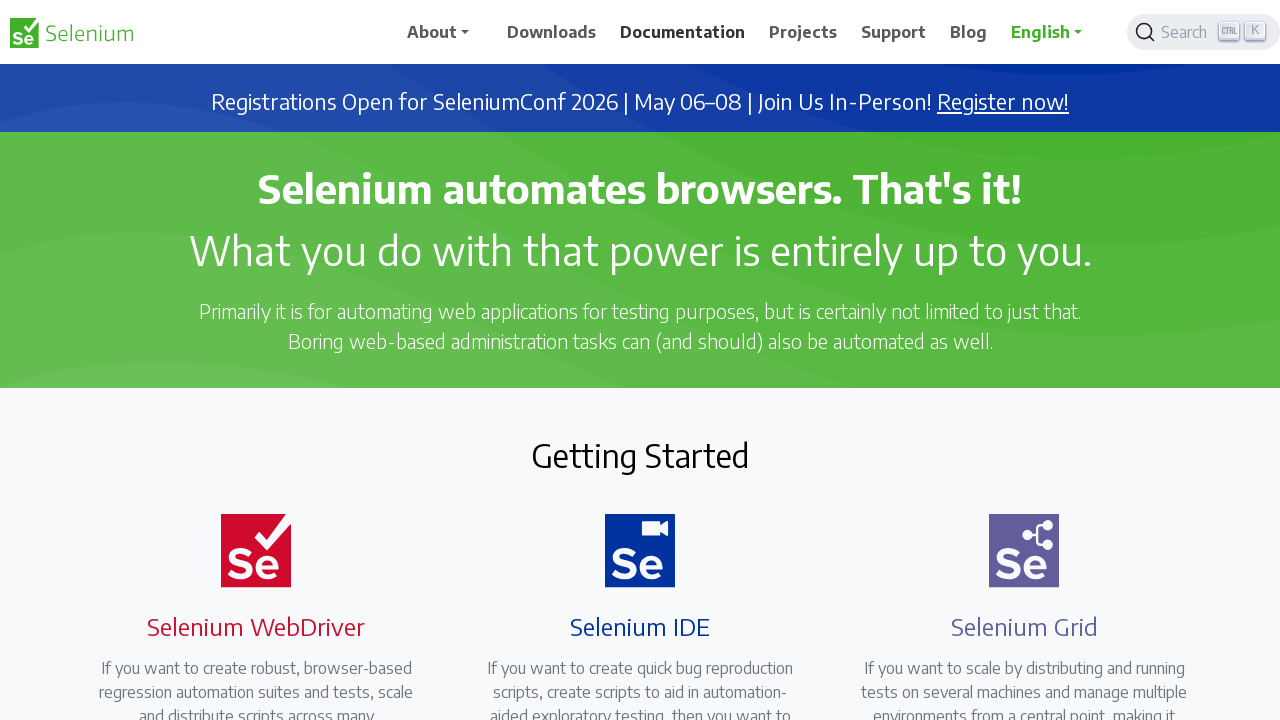

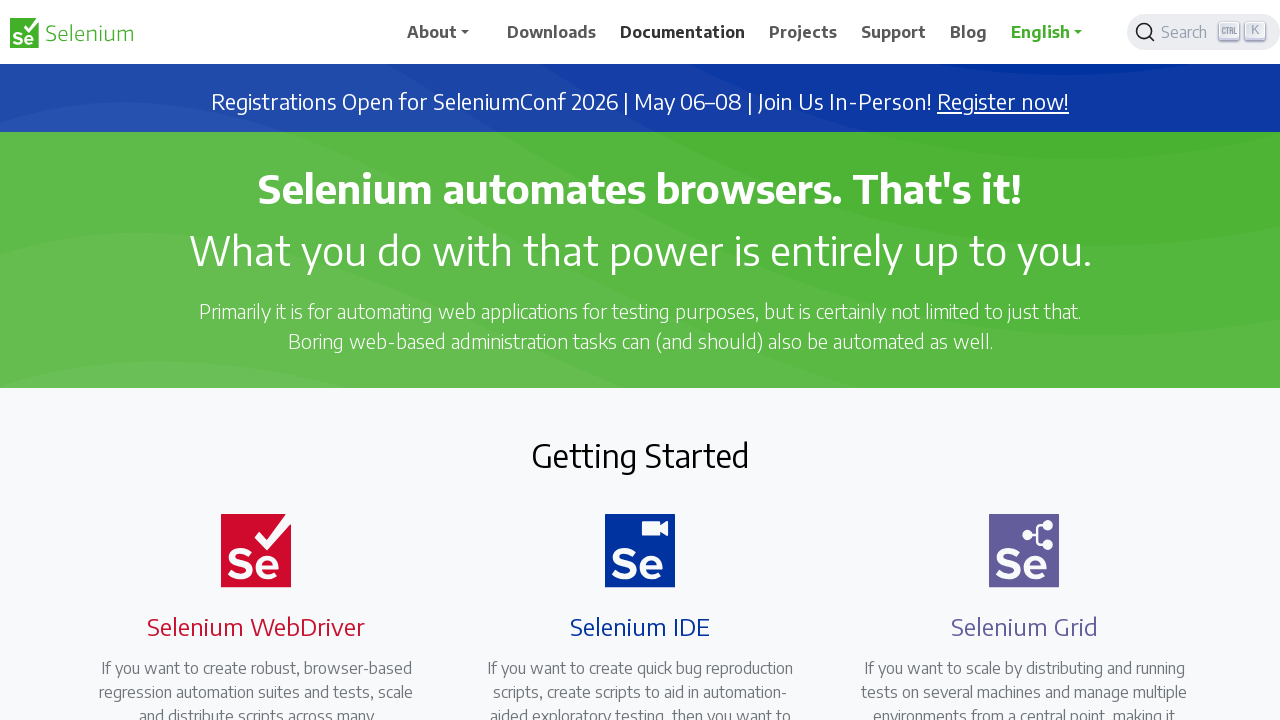